Tests selecting multiple non-consecutive items in a grid using Ctrl+click to select items 1, 3, 5, 7, and 11

Starting URL: https://jqueryui.com/resources/demos/selectable/display-grid.html

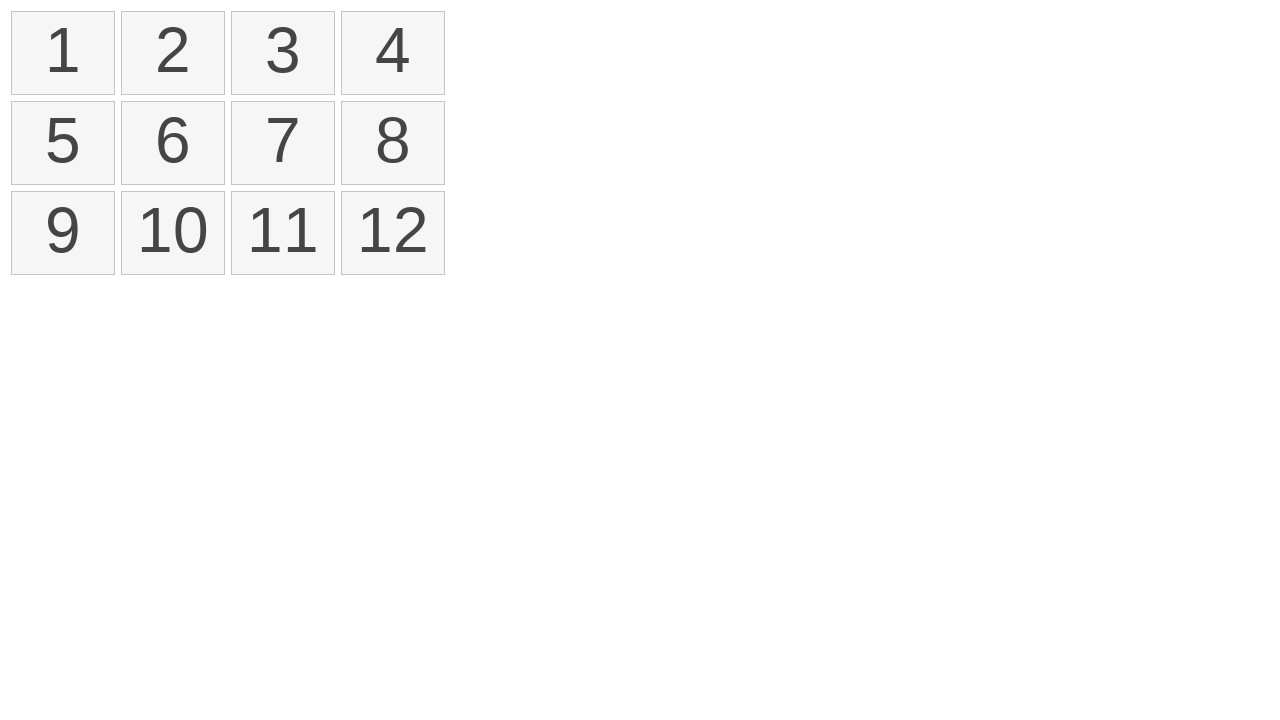

Located all selectable items in the grid
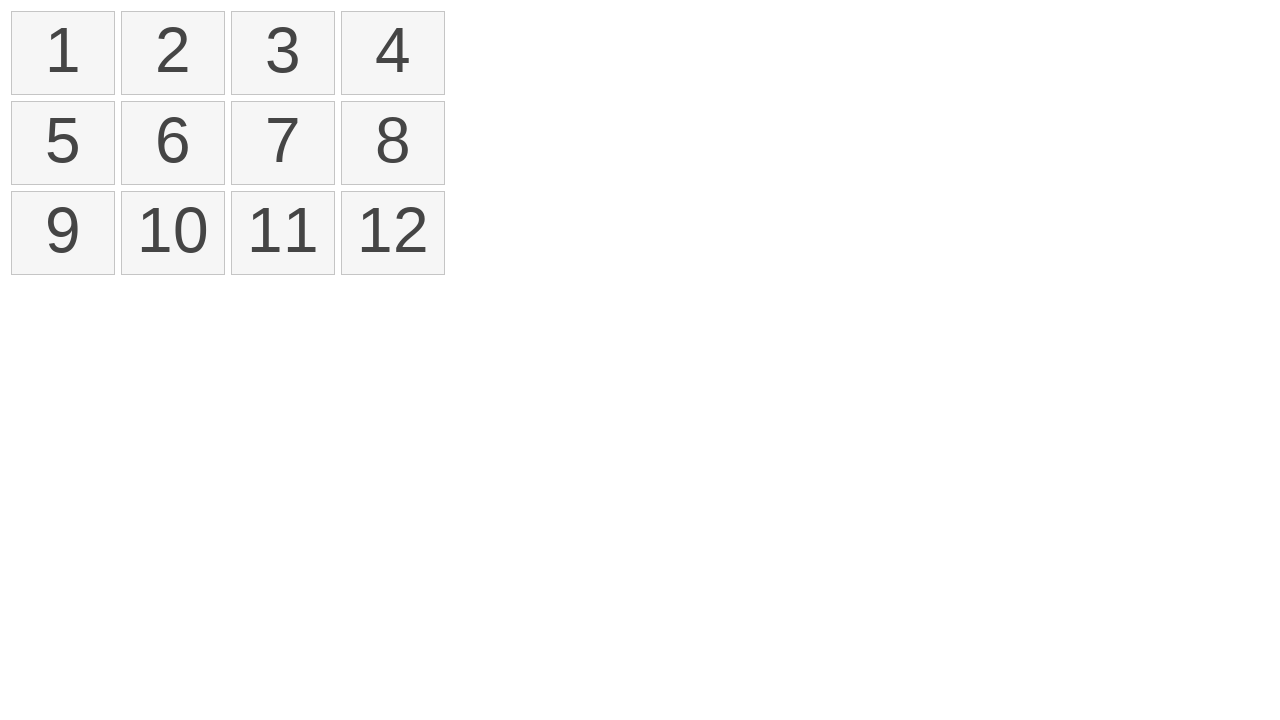

Pressed down Control key to enable multi-select mode
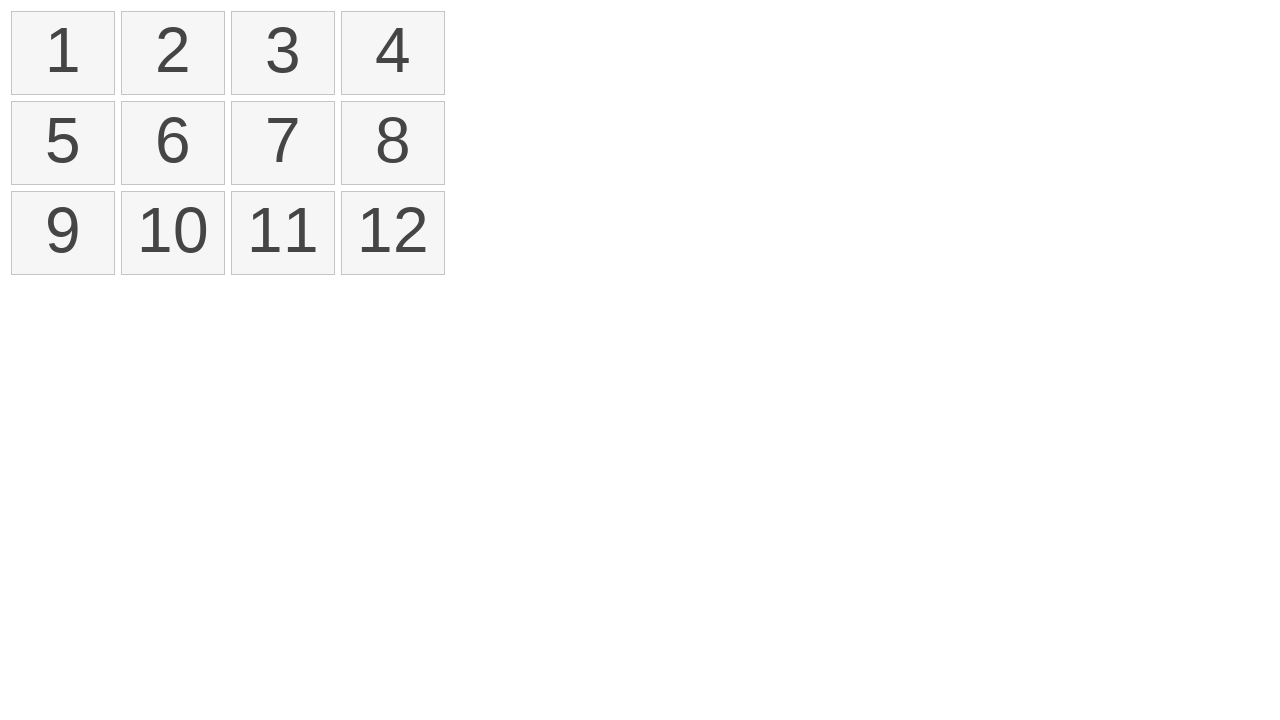

Ctrl+clicked item 1 at (63, 53) on xpath=//ol[@id='selectable']/li >> nth=0
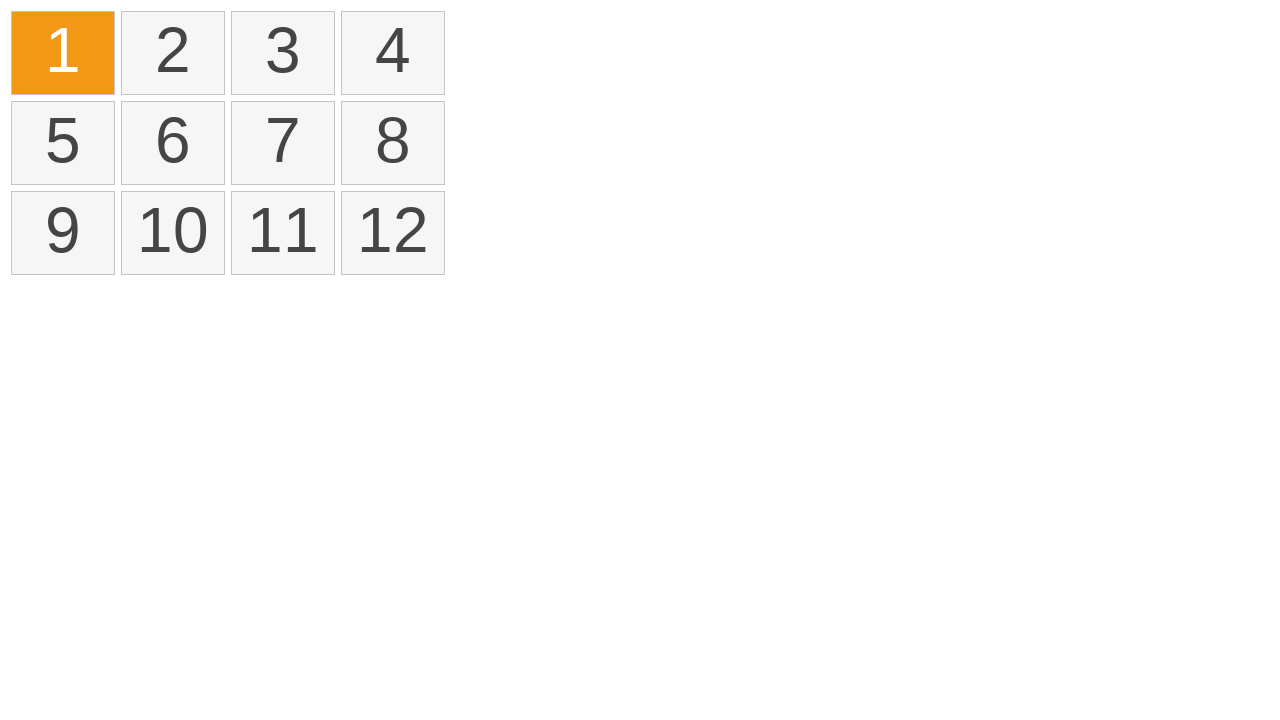

Ctrl+clicked item 3 at (283, 53) on xpath=//ol[@id='selectable']/li >> nth=2
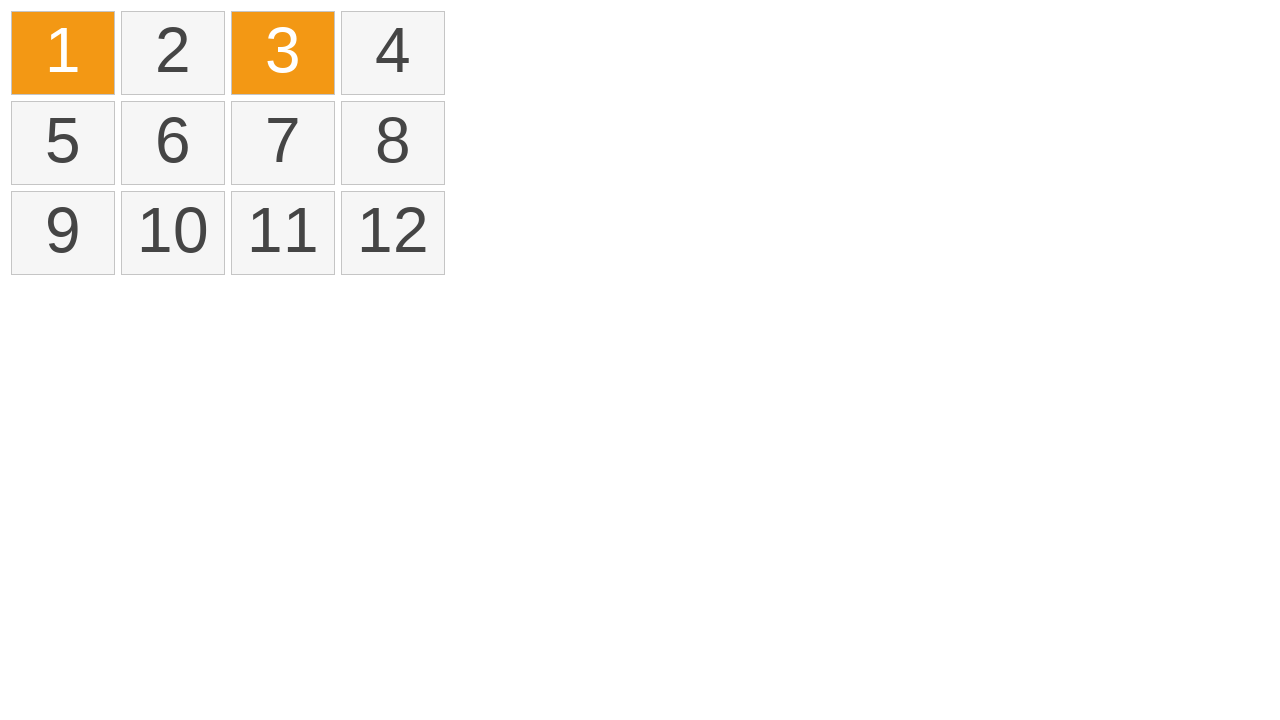

Ctrl+clicked item 5 at (63, 143) on xpath=//ol[@id='selectable']/li >> nth=4
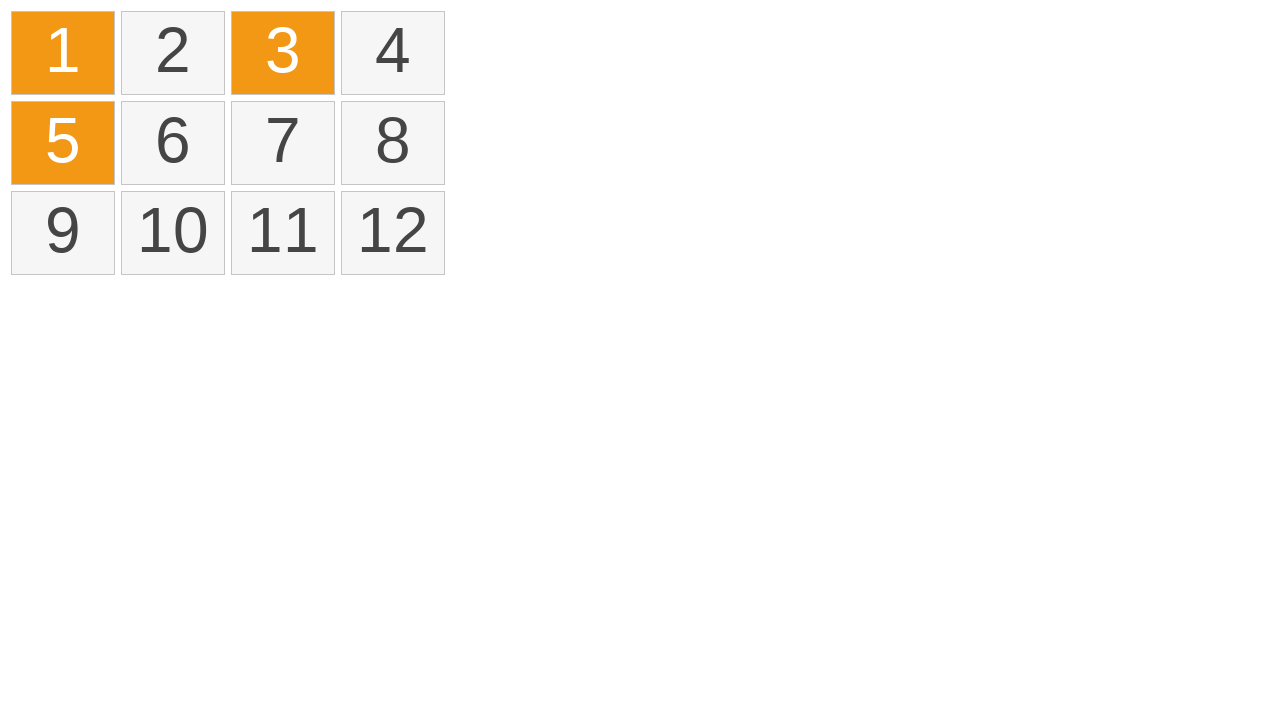

Ctrl+clicked item 7 at (283, 143) on xpath=//ol[@id='selectable']/li >> nth=6
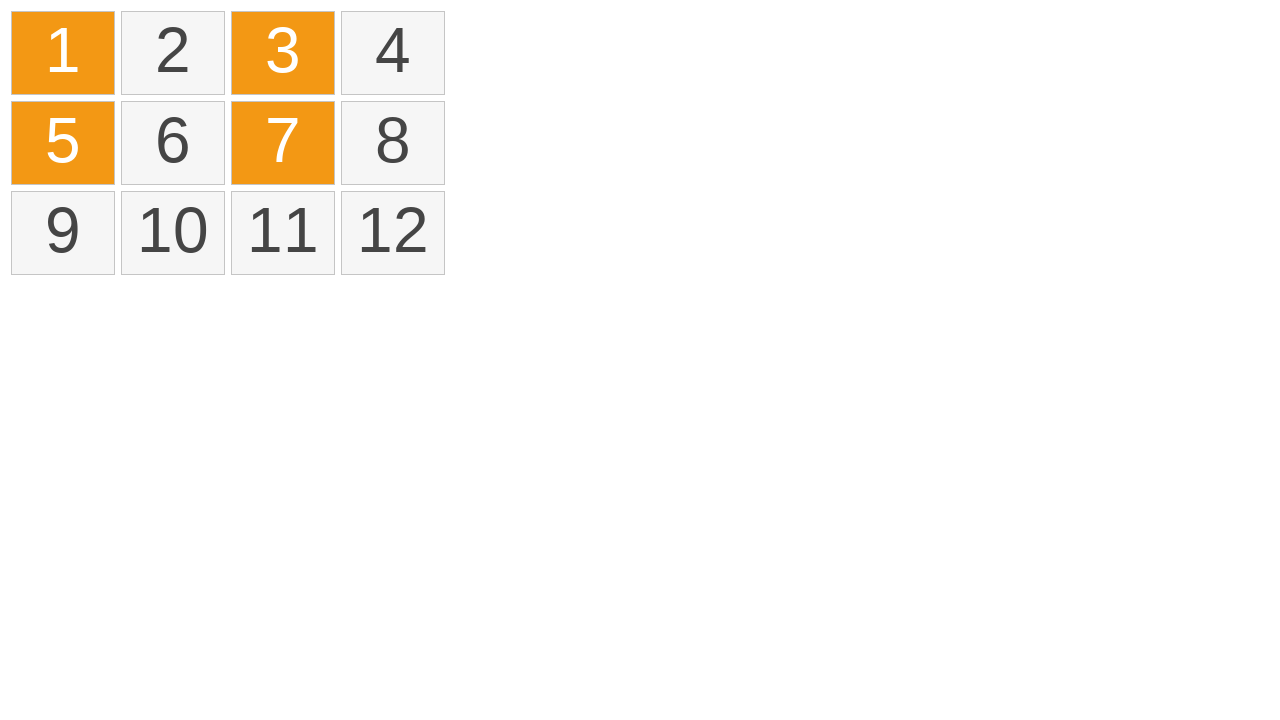

Ctrl+clicked item 11 at (283, 233) on xpath=//ol[@id='selectable']/li >> nth=10
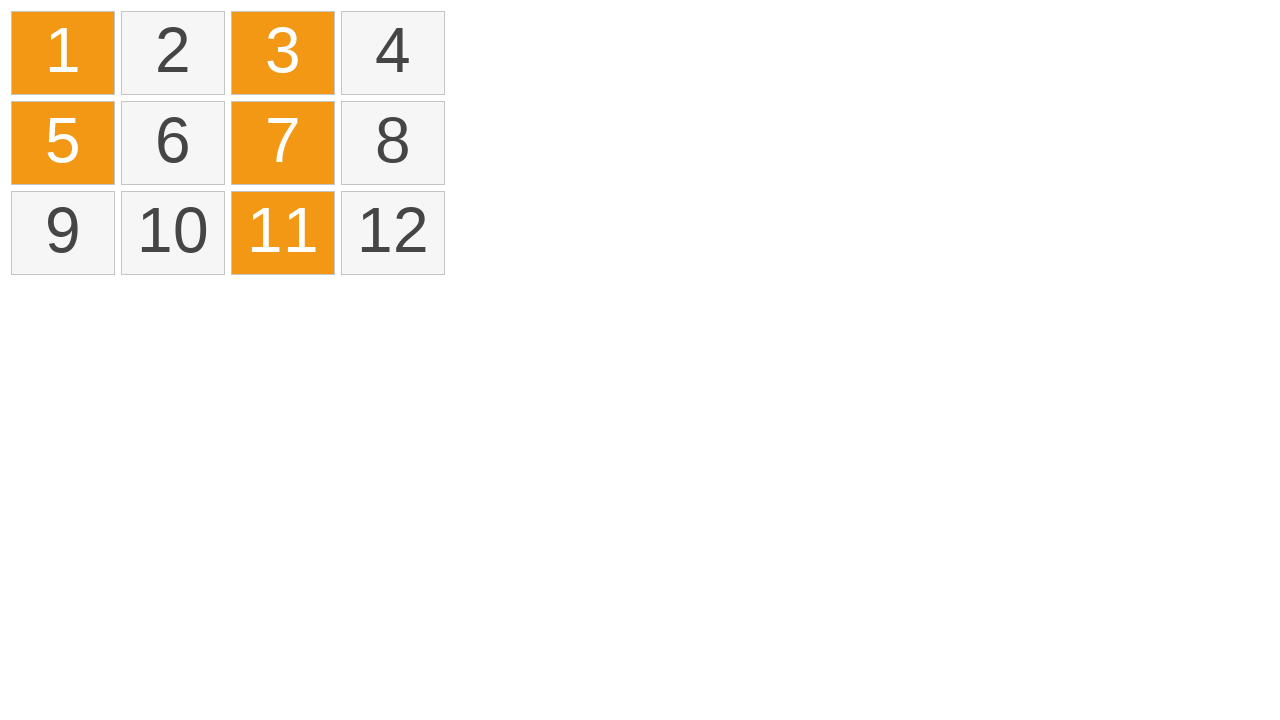

Released Control key to end multi-select mode
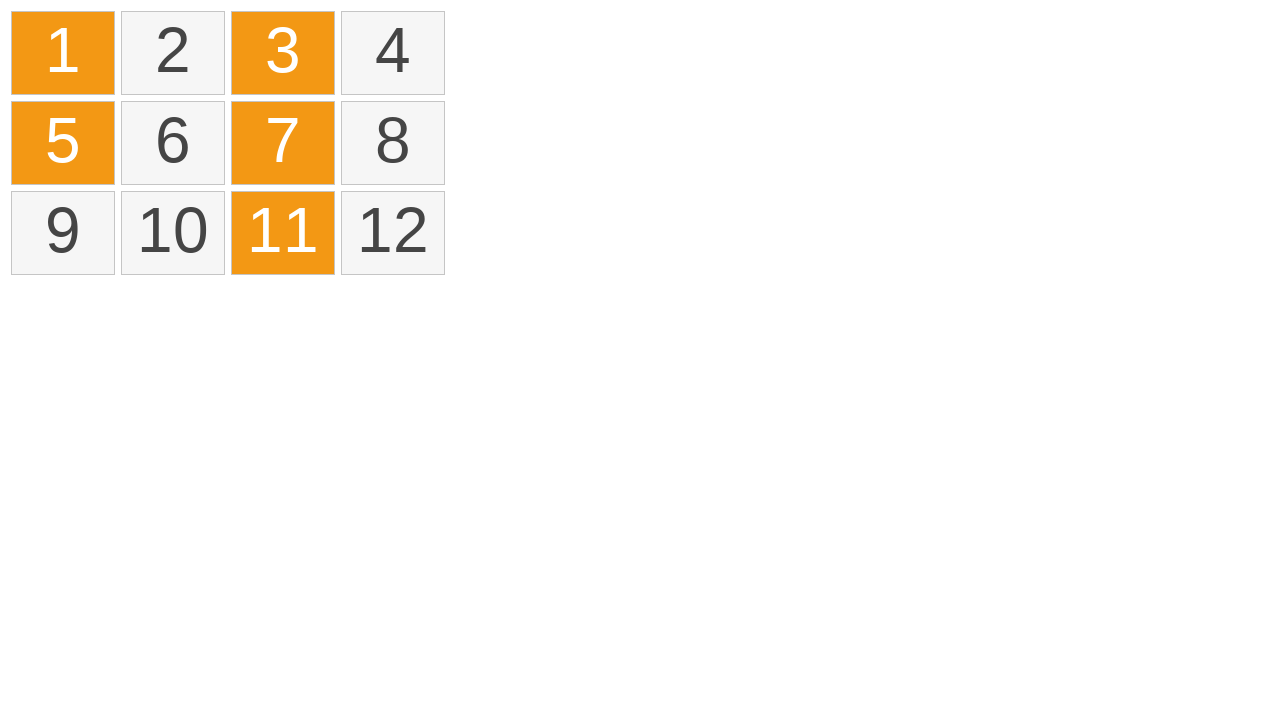

Waited 2 seconds to observe the final selection state
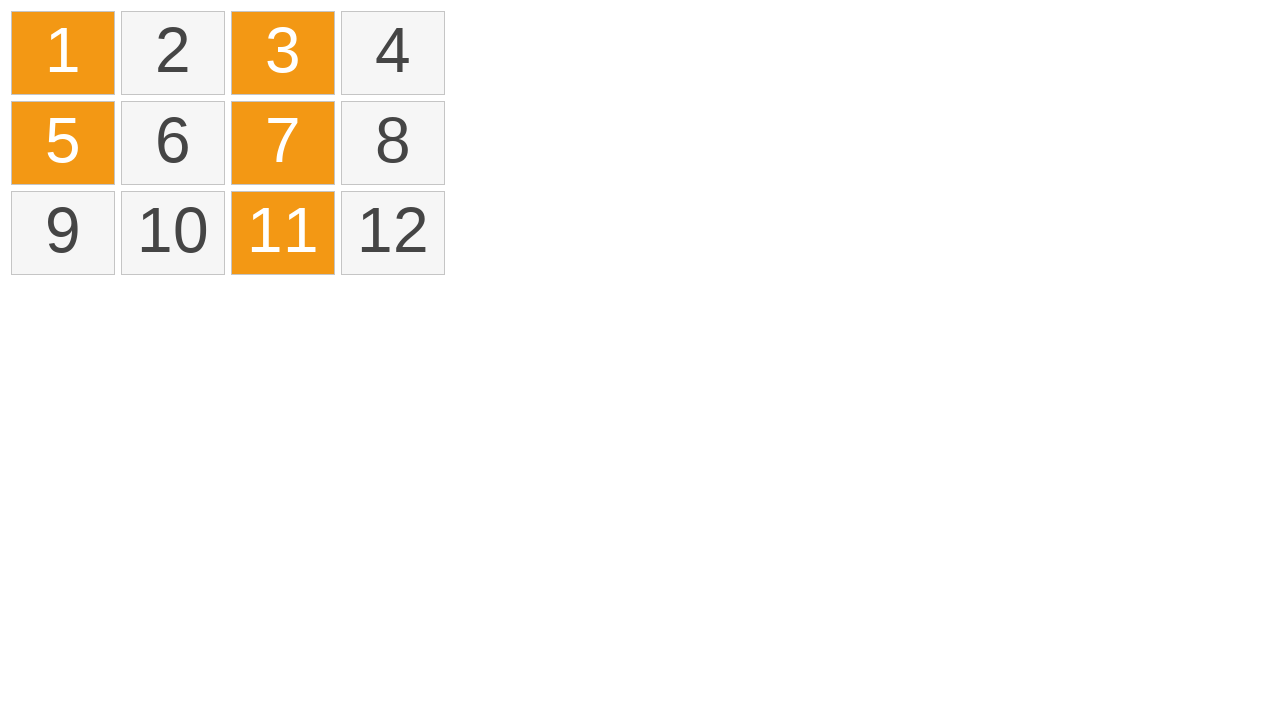

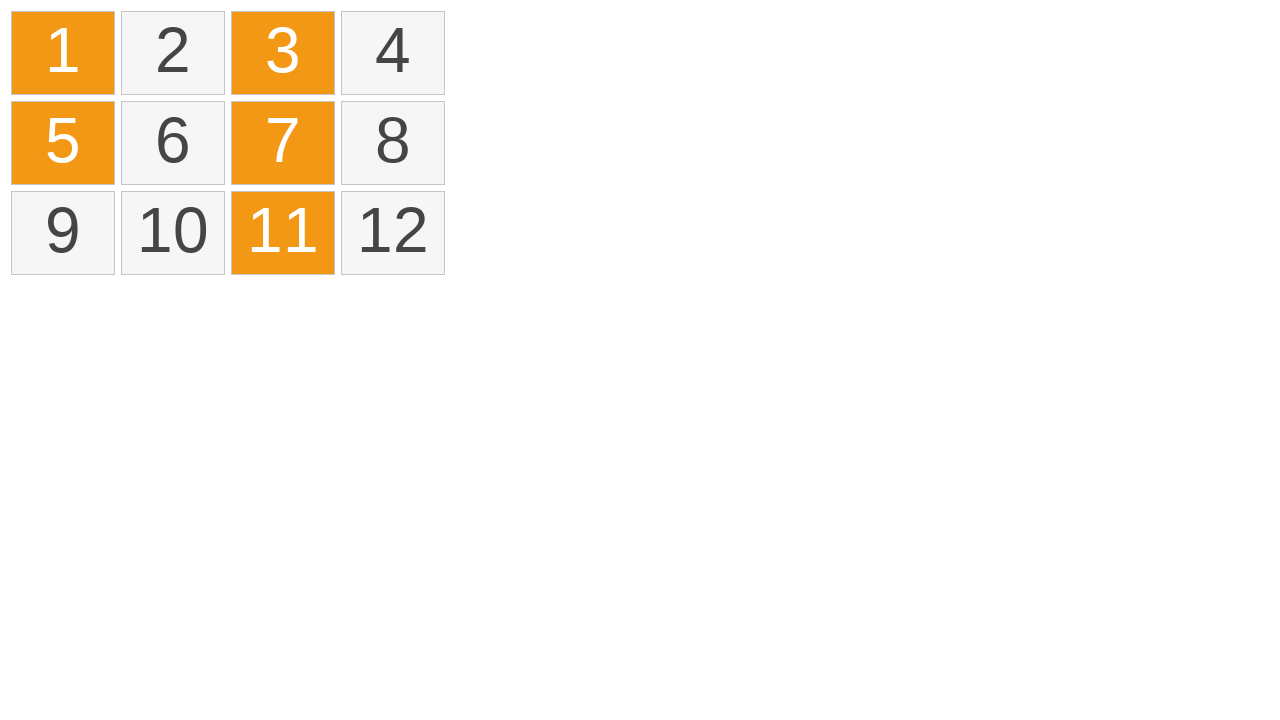